Navigates to the OrangeHRM demo site and verifies the page loads successfully by waiting for the page content.

Starting URL: https://opensource-demo.orangehrmlive.com/

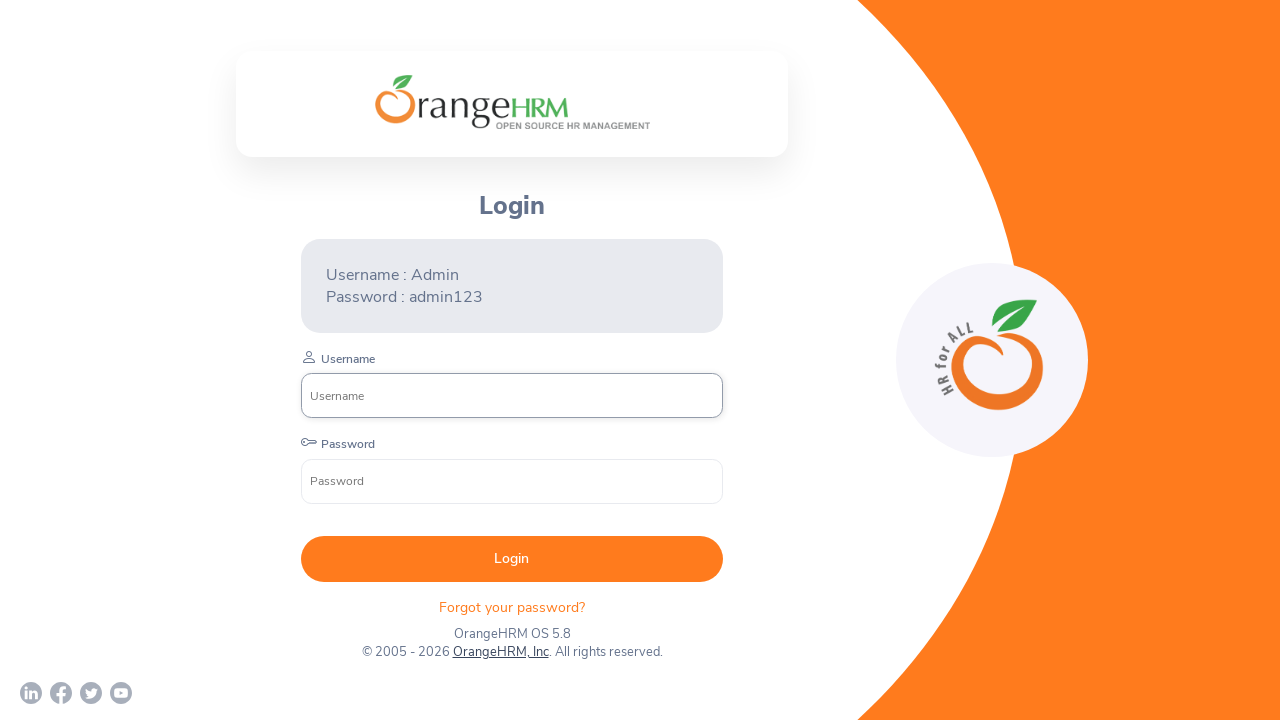

Waited for page to reach domcontentloaded state
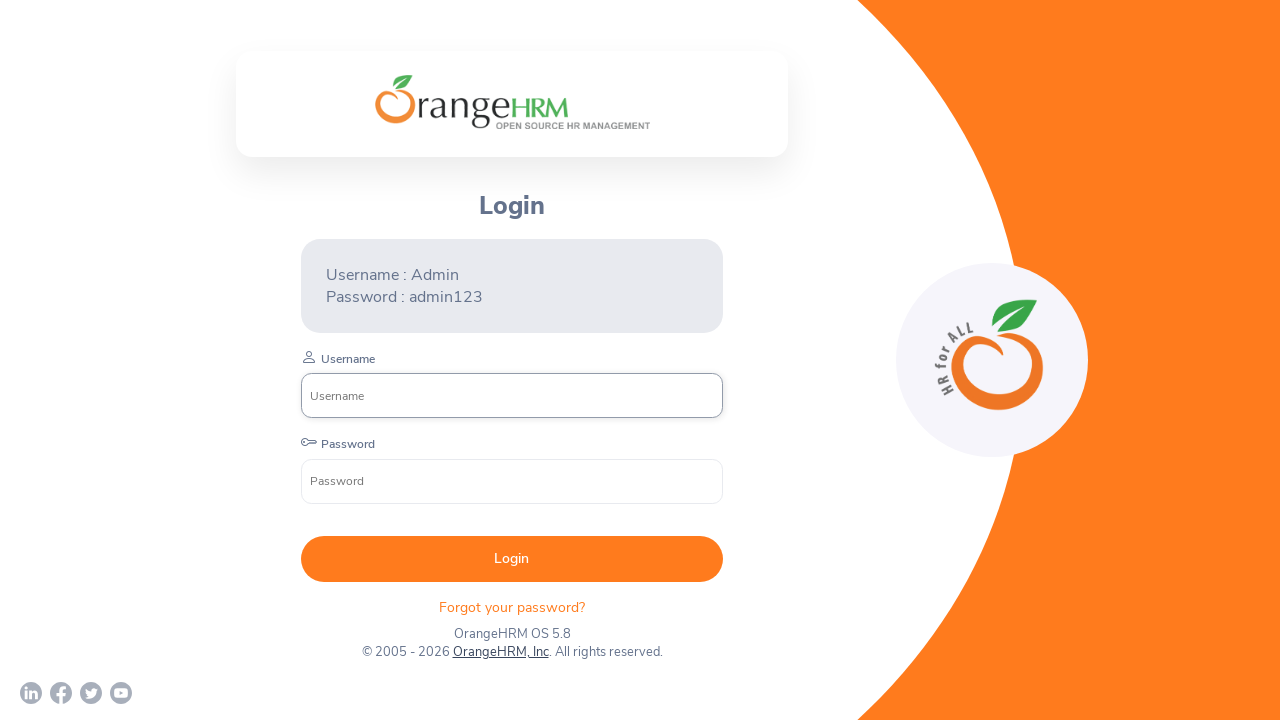

Login form became visible - OrangeHRM demo site loaded successfully
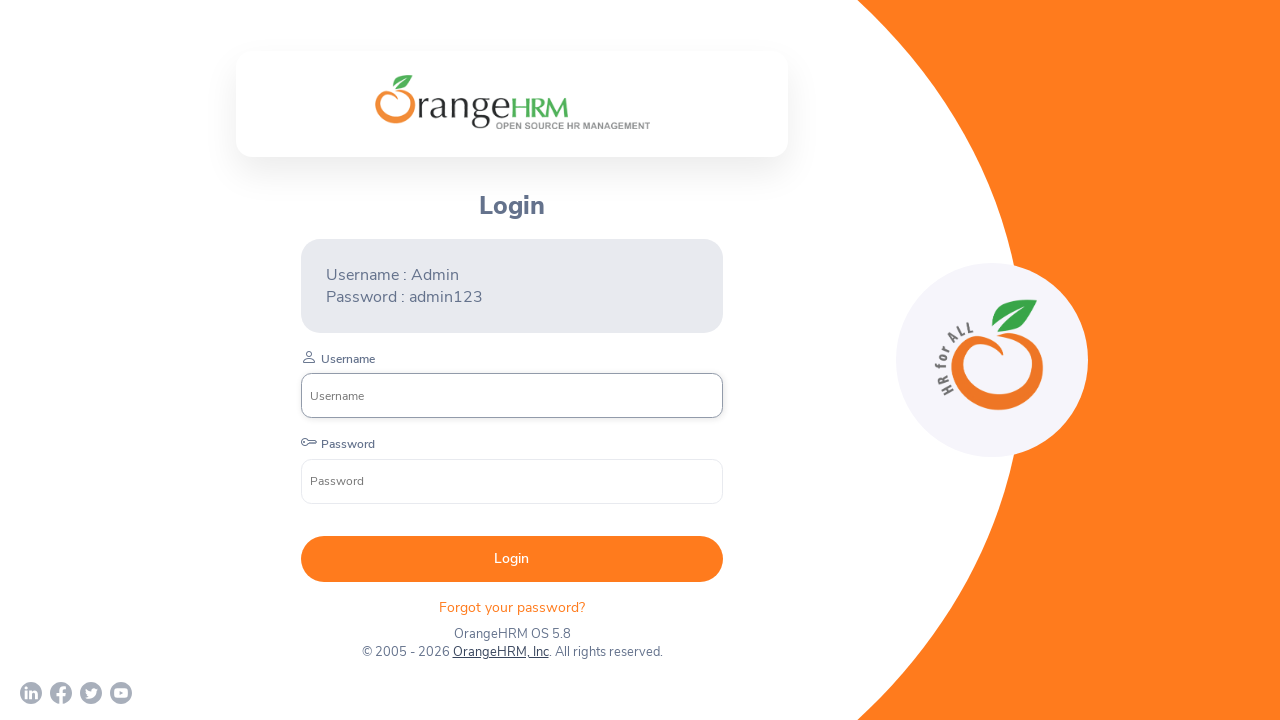

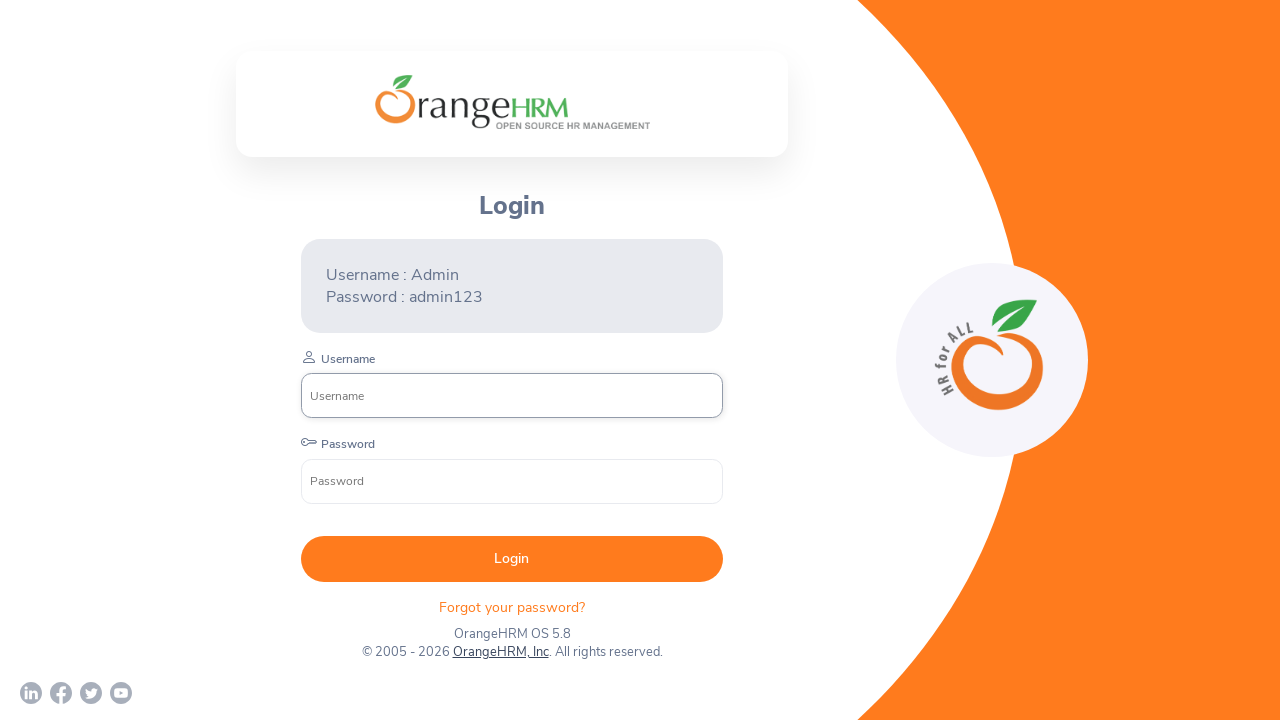